Tests handling a simple JavaScript alert by clicking the alert button and accepting the alert.

Starting URL: https://demoqa.com/alerts

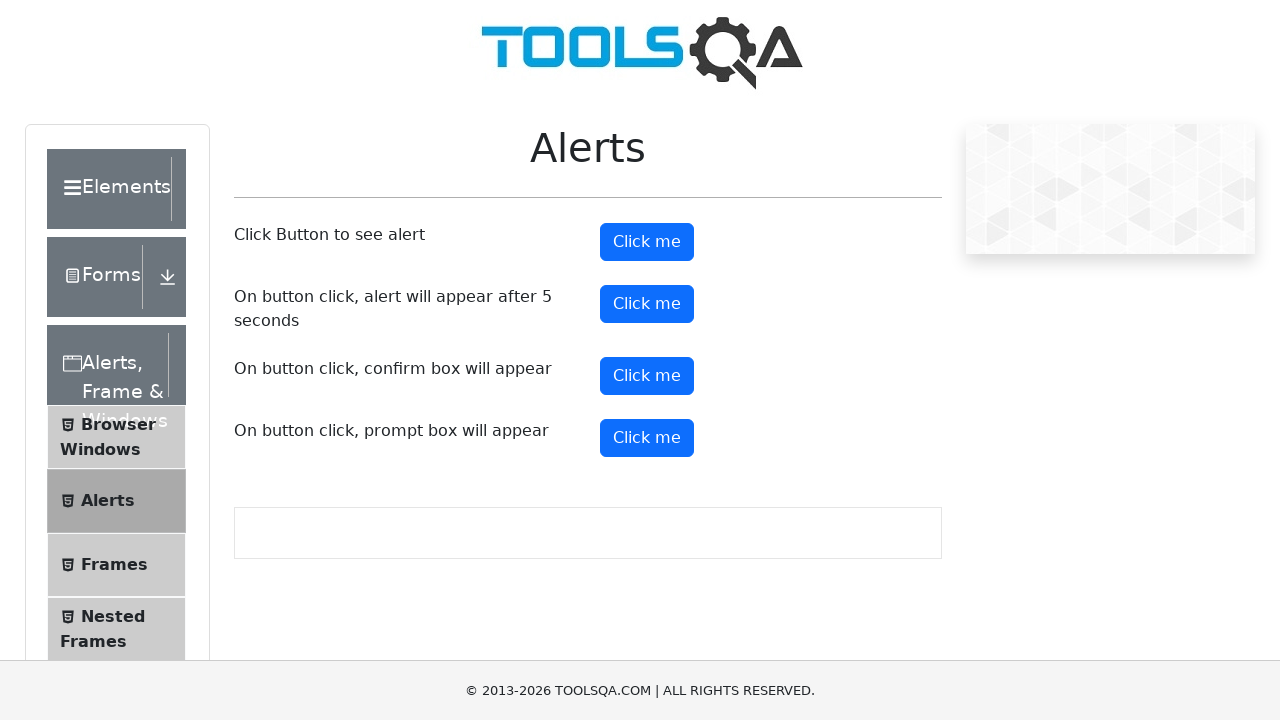

Set up dialog handler to accept alerts
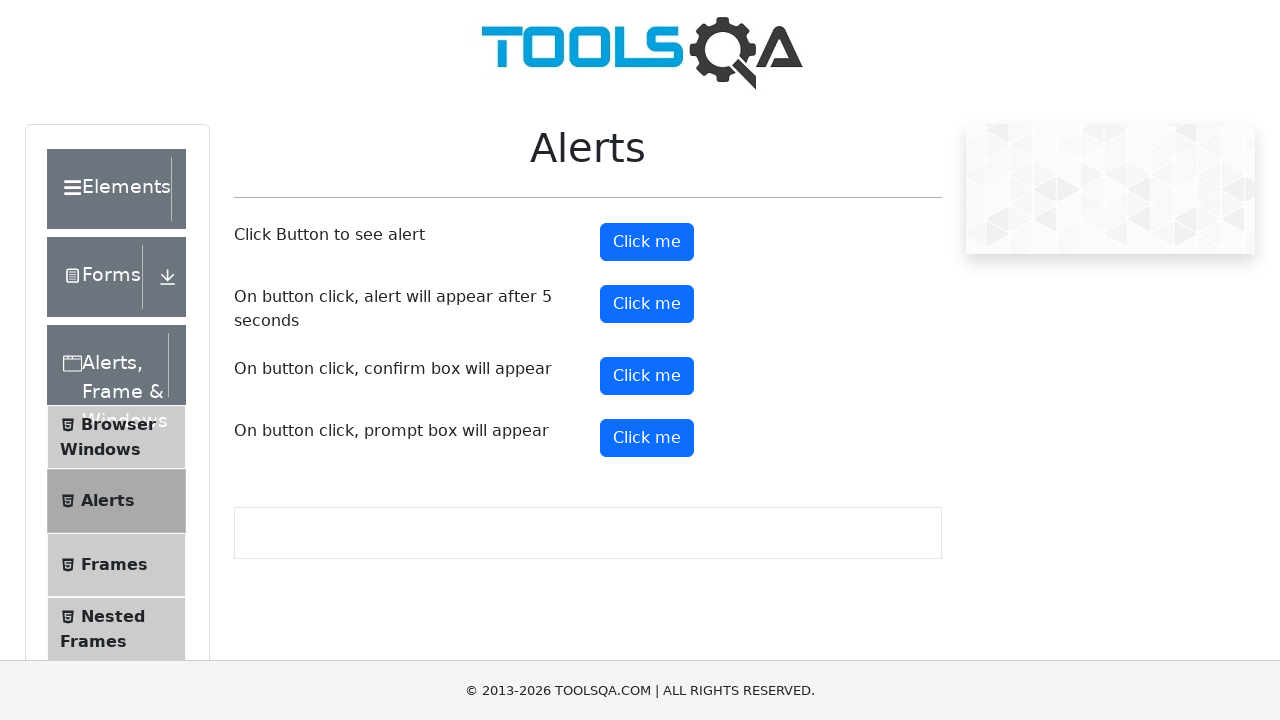

Clicked the alert button to trigger JavaScript alert at (647, 242) on #alertButton
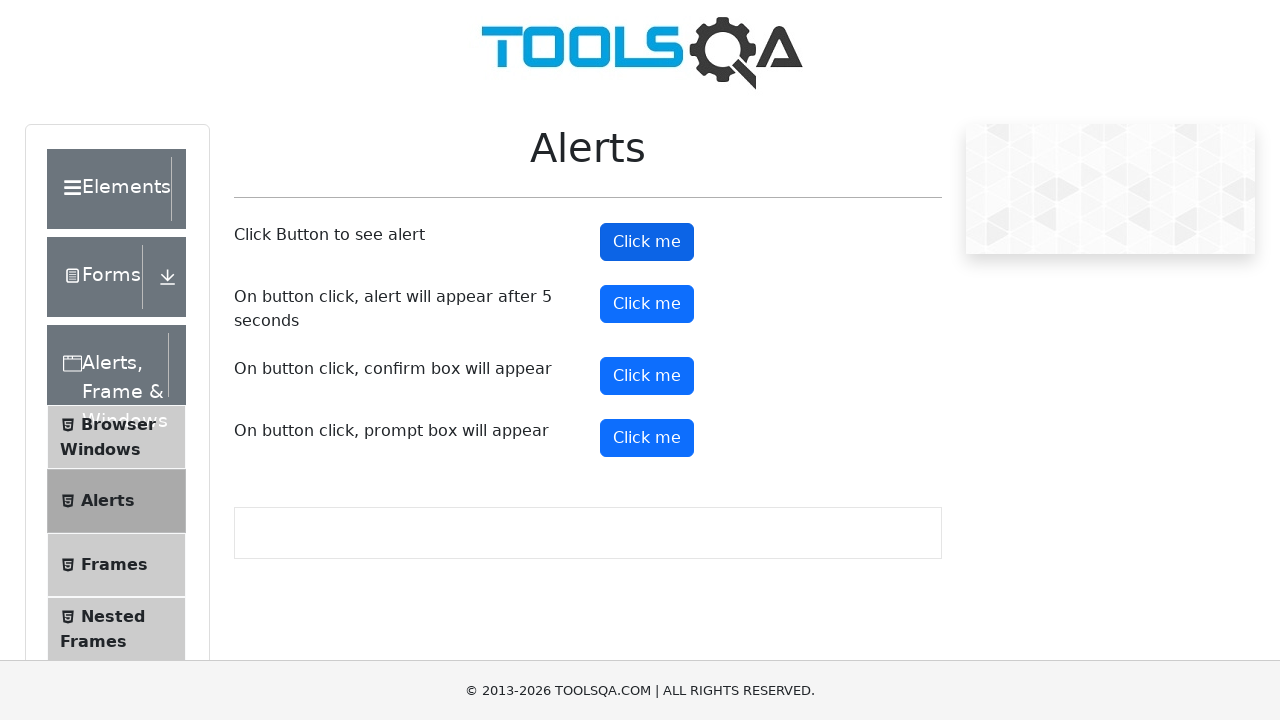

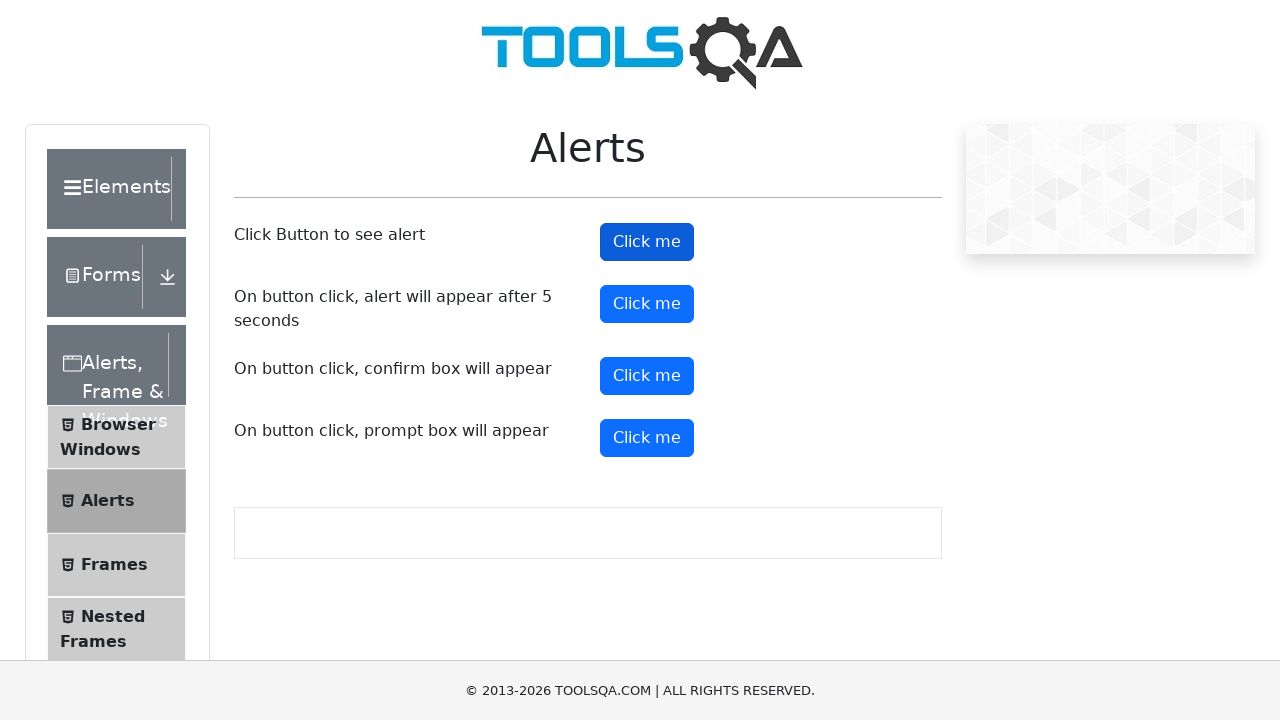